Tests the feedback page by entering name, age, and selecting gender, then verifying all submitted values

Starting URL: https://kristinek.github.io/site/tasks/provide_feedback

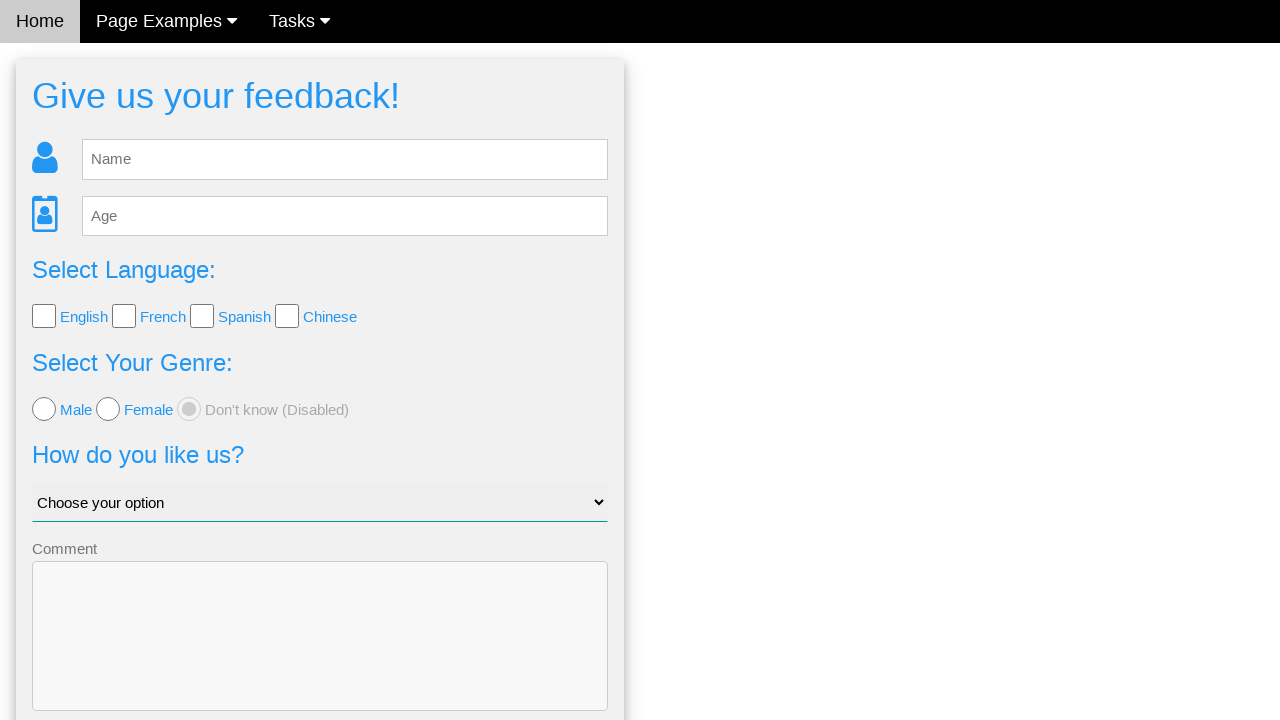

Filled name field with 'Bob Johnson' on #fb_name
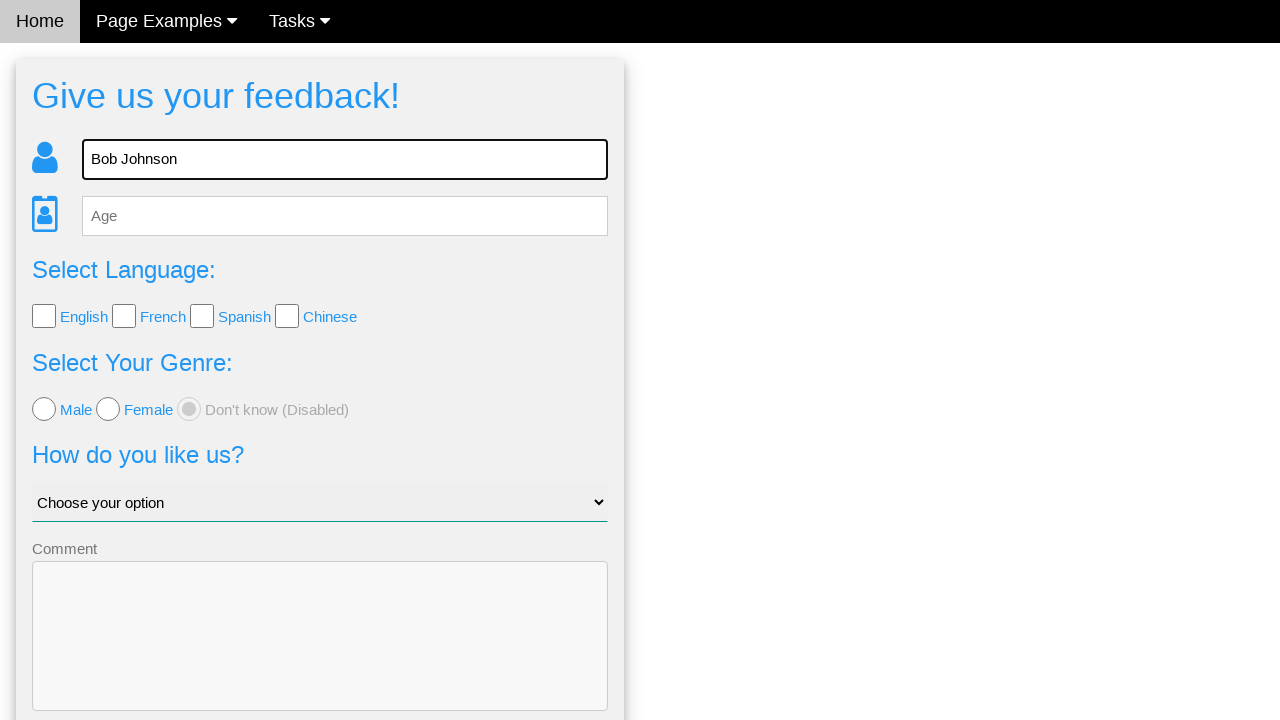

Filled age field with '45' on #fb_age
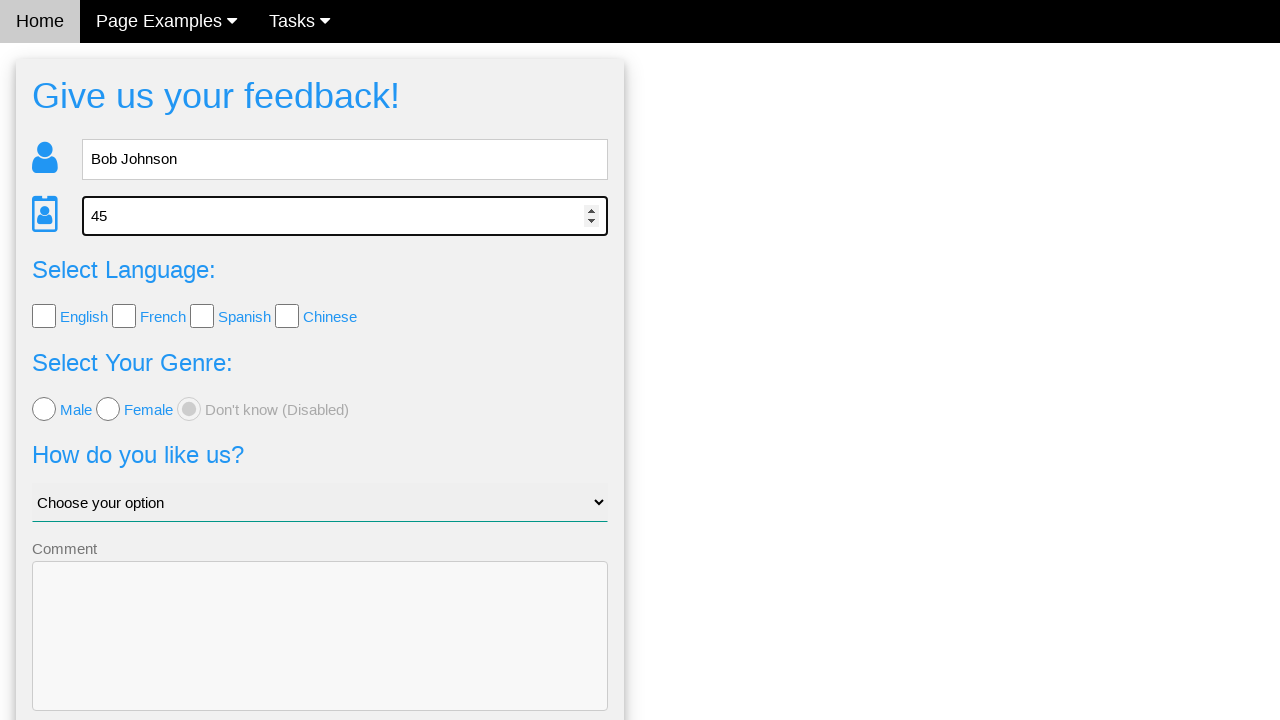

Selected male gender option at (44, 409) on xpath=//input[@value='male']
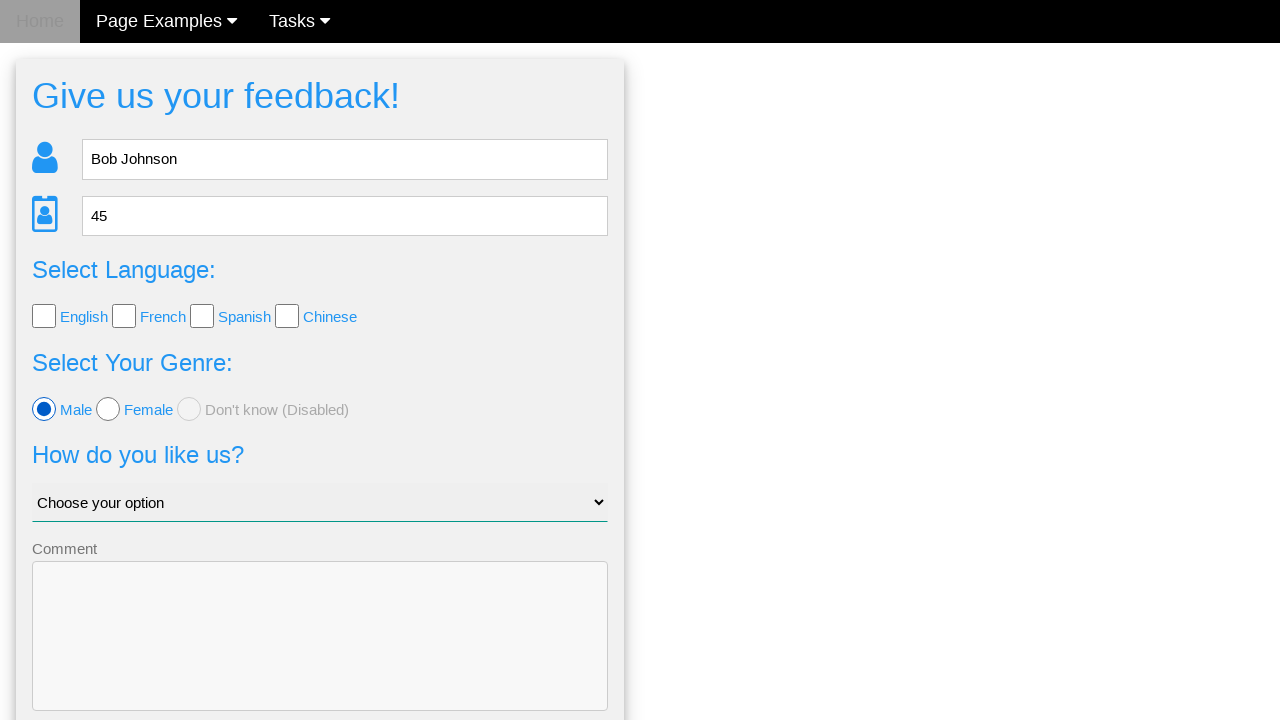

Clicked Send button to submit feedback at (320, 656) on .w3-btn-block
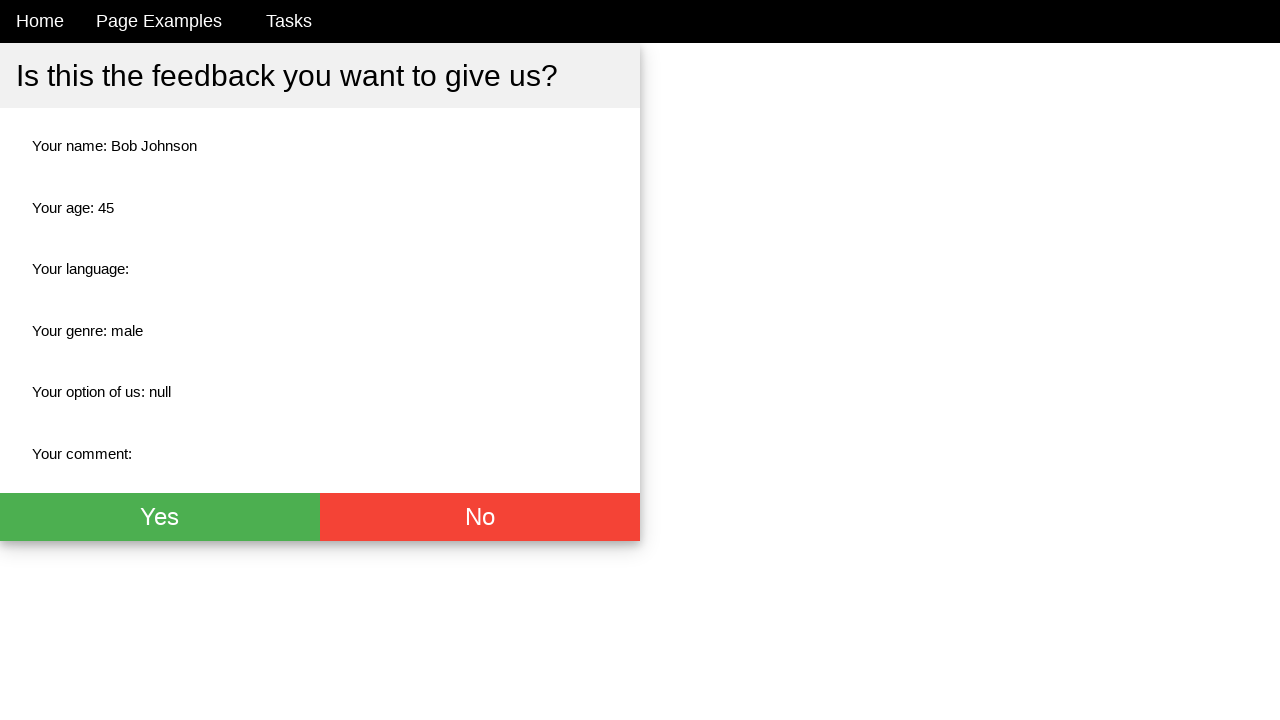

Results page loaded with name field visible
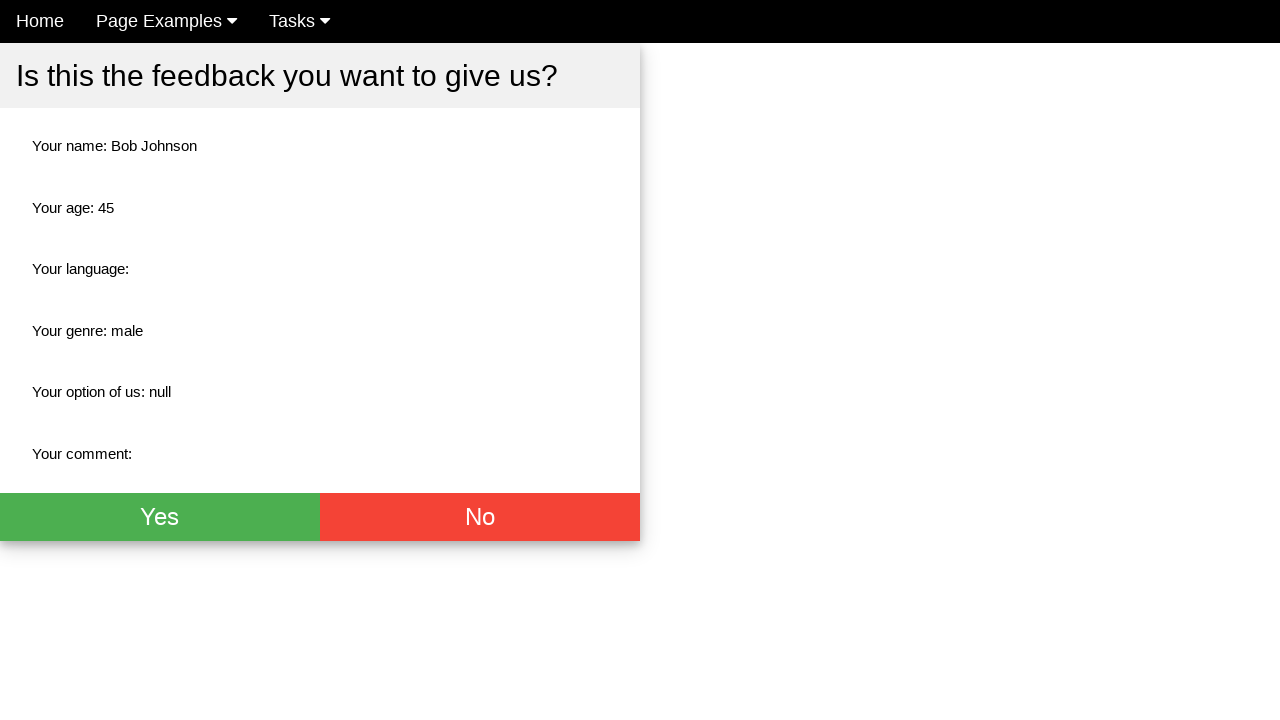

Verified name field displays 'Bob Johnson'
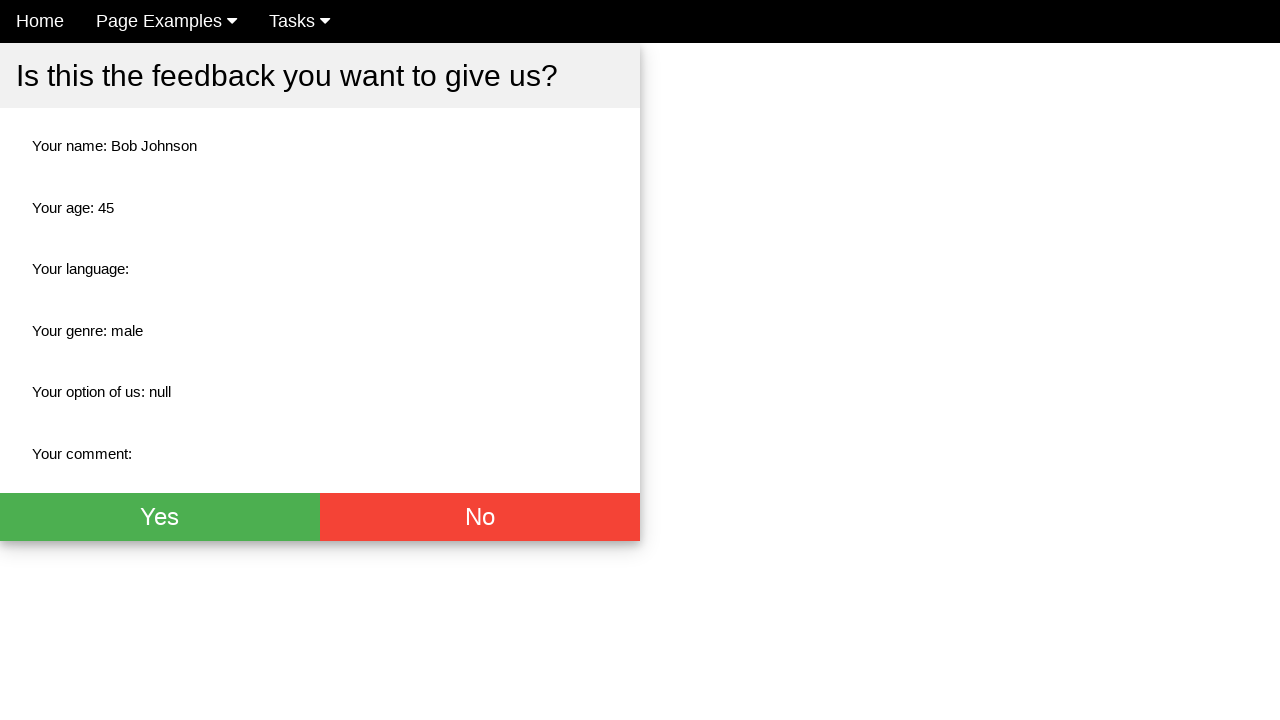

Verified age field displays '45'
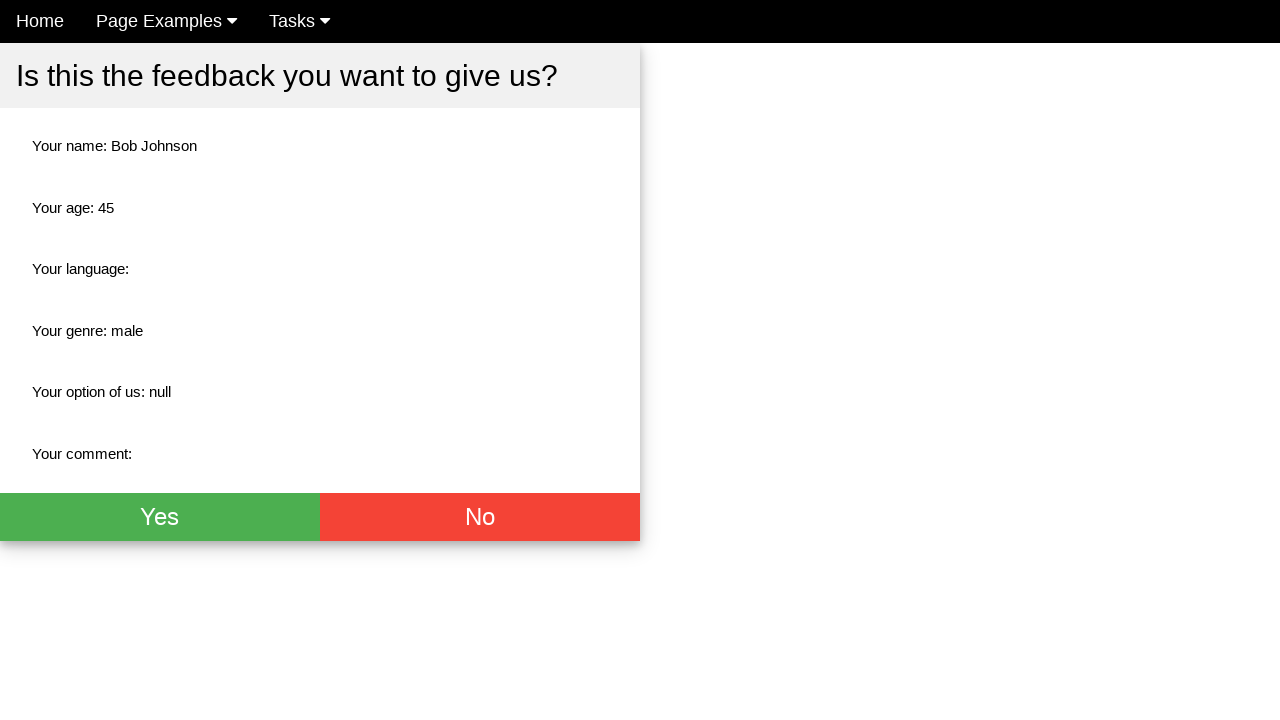

Verified gender field displays 'male'
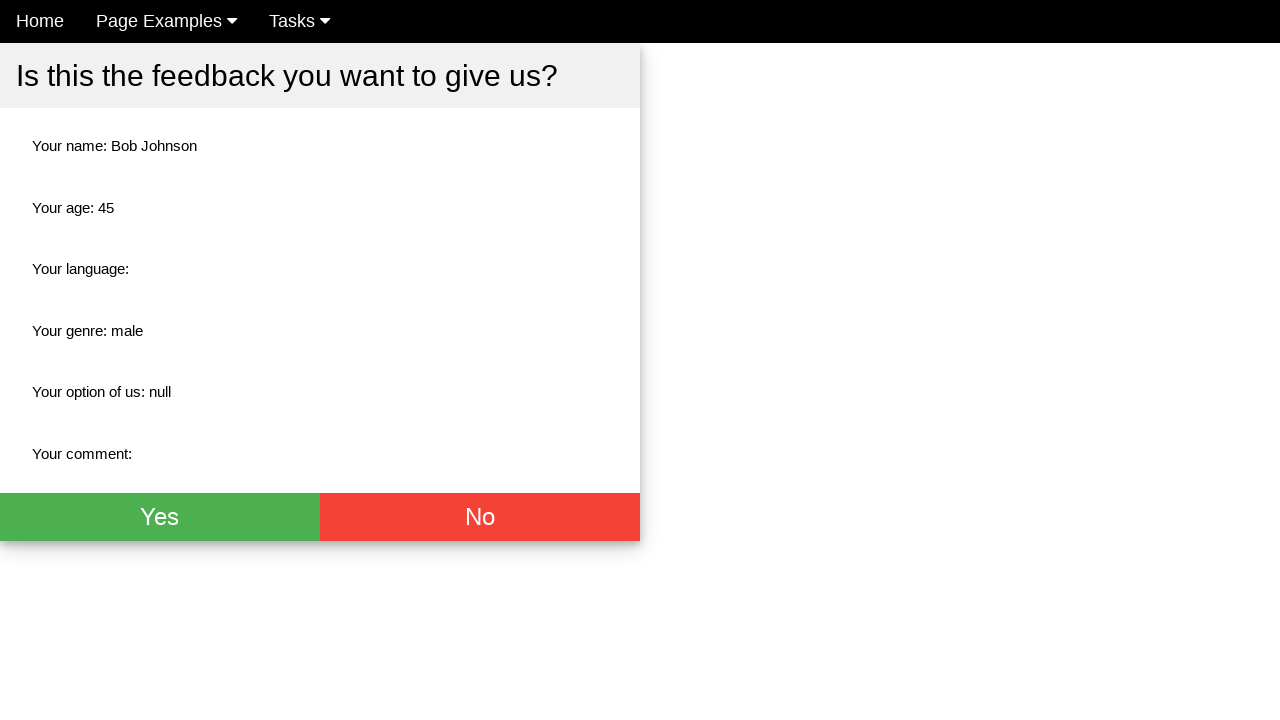

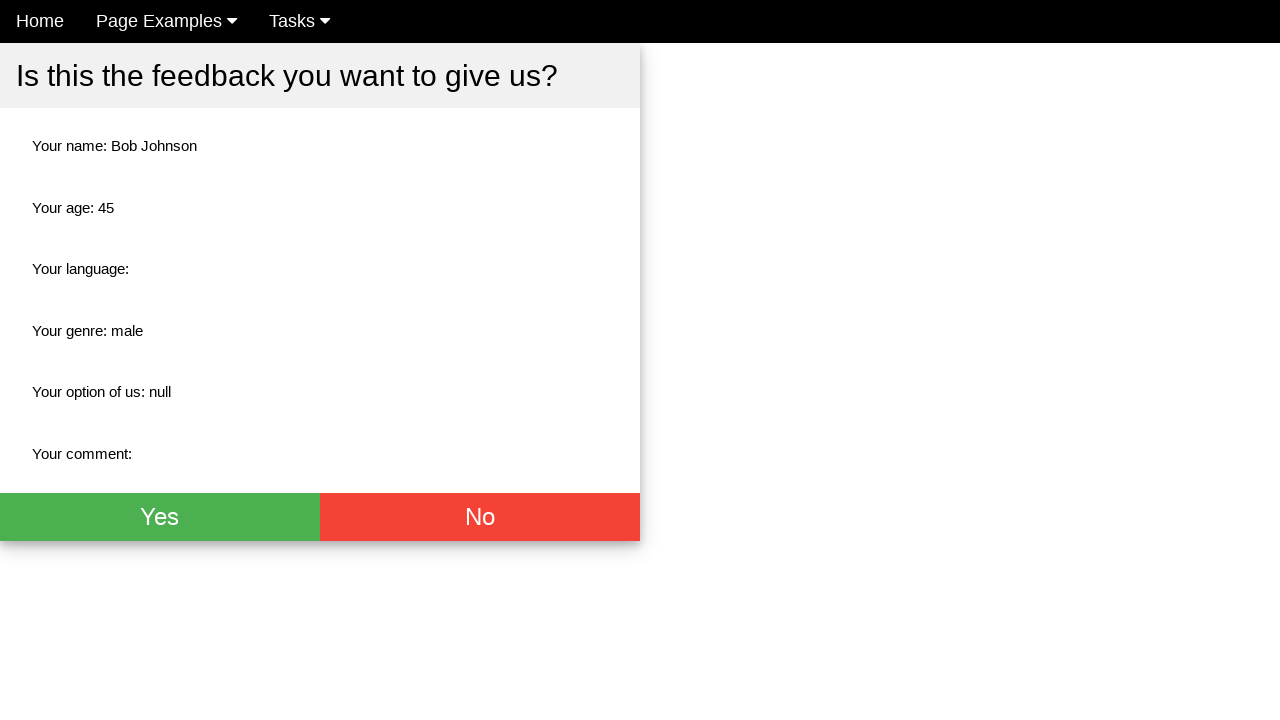